Tests dropdown selection functionality by selecting multiple options using different selection methods (by text, by index)

Starting URL: https://leafground.com/select.xhtml

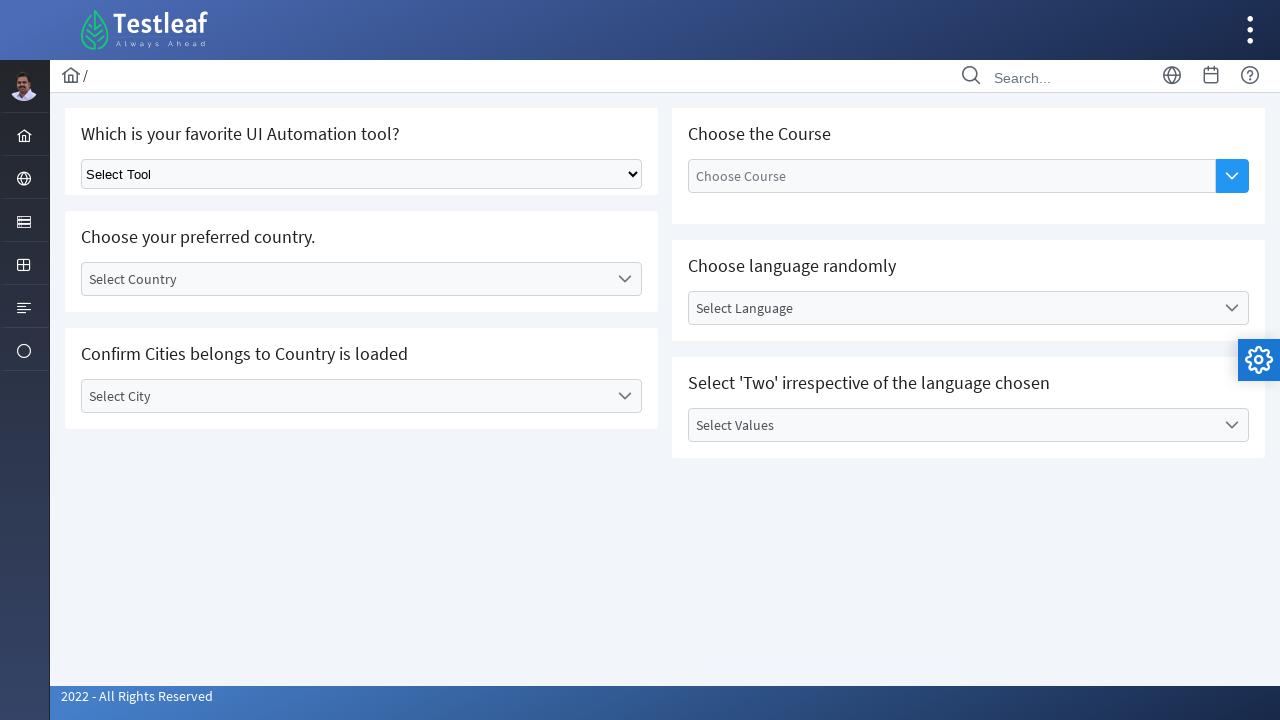

Waited for dropdown selector to be visible
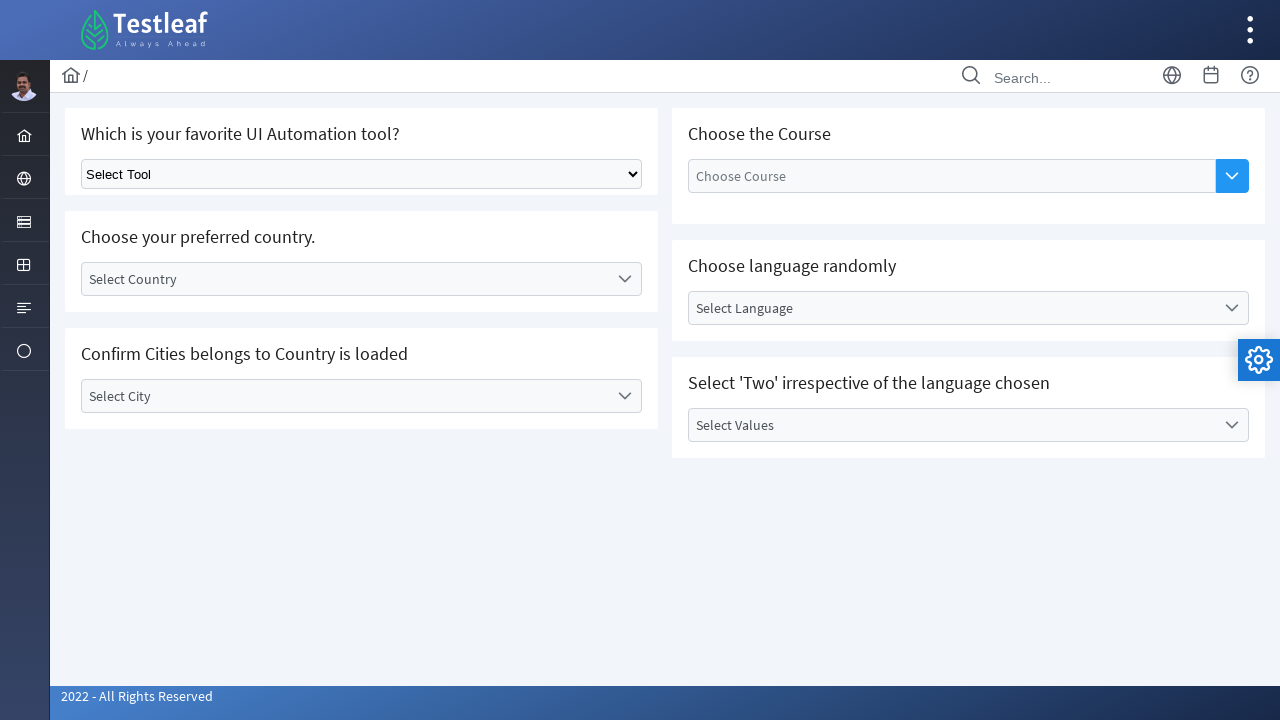

Selected 'Selenium' option by visible text from dropdown on xpath=/html/body/div[1]/div[5]/div[2]/form/div/div[1]/div[1]/div/div/select
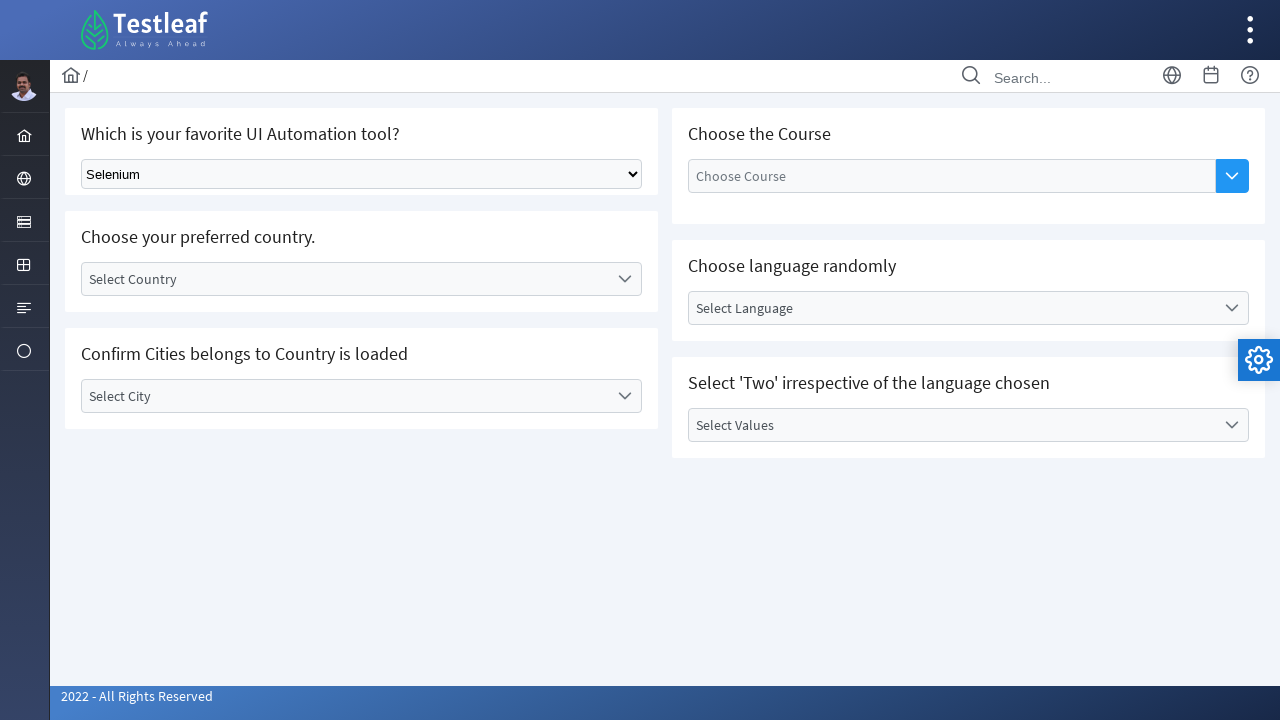

Waited 2 seconds for selection to register
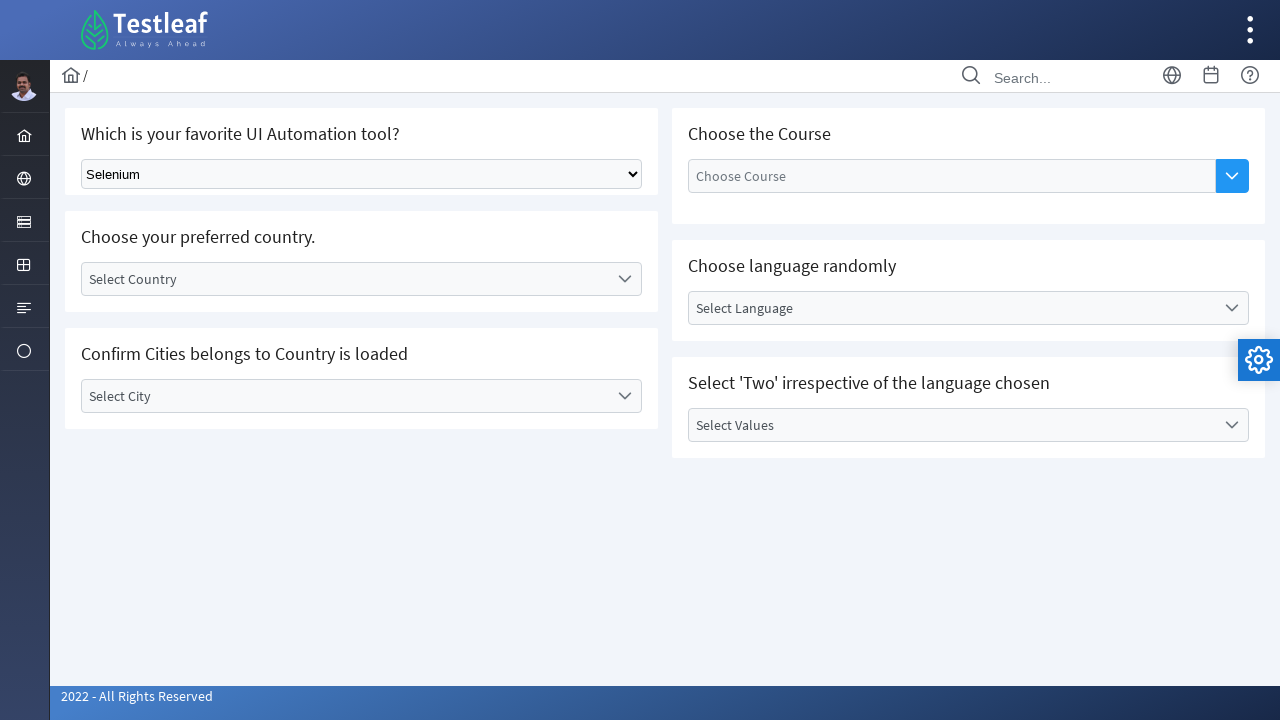

Selected dropdown option at index 3 (4th option) on xpath=/html/body/div[1]/div[5]/div[2]/form/div/div[1]/div[1]/div/div/select
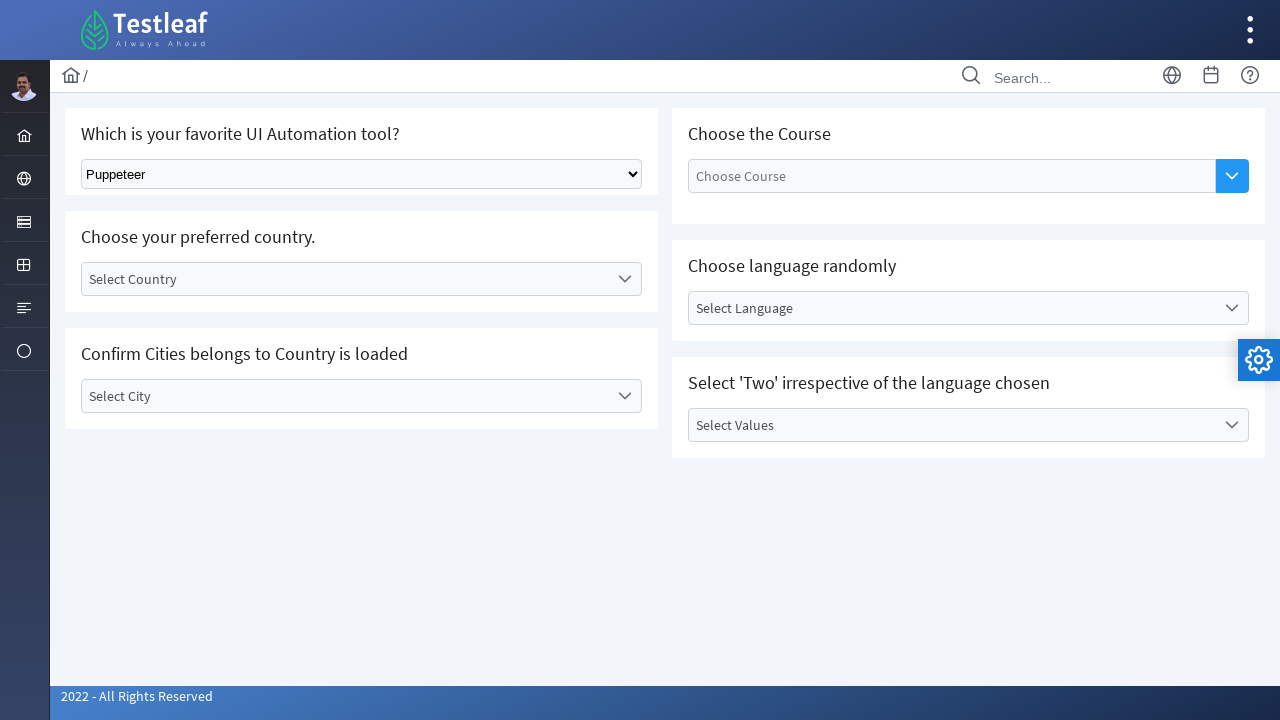

Waited 2 seconds for selection to register
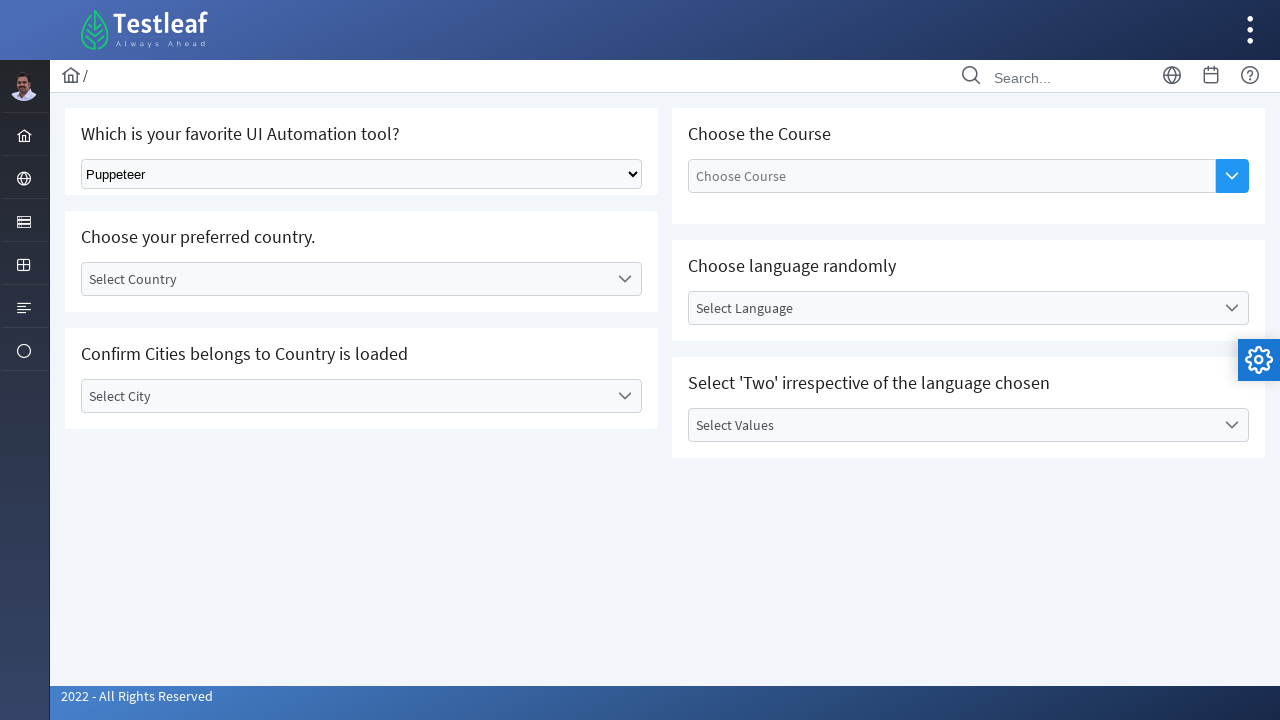

Selected dropdown option at index 4 (5th option) on xpath=/html/body/div[1]/div[5]/div[2]/form/div/div[1]/div[1]/div/div/select
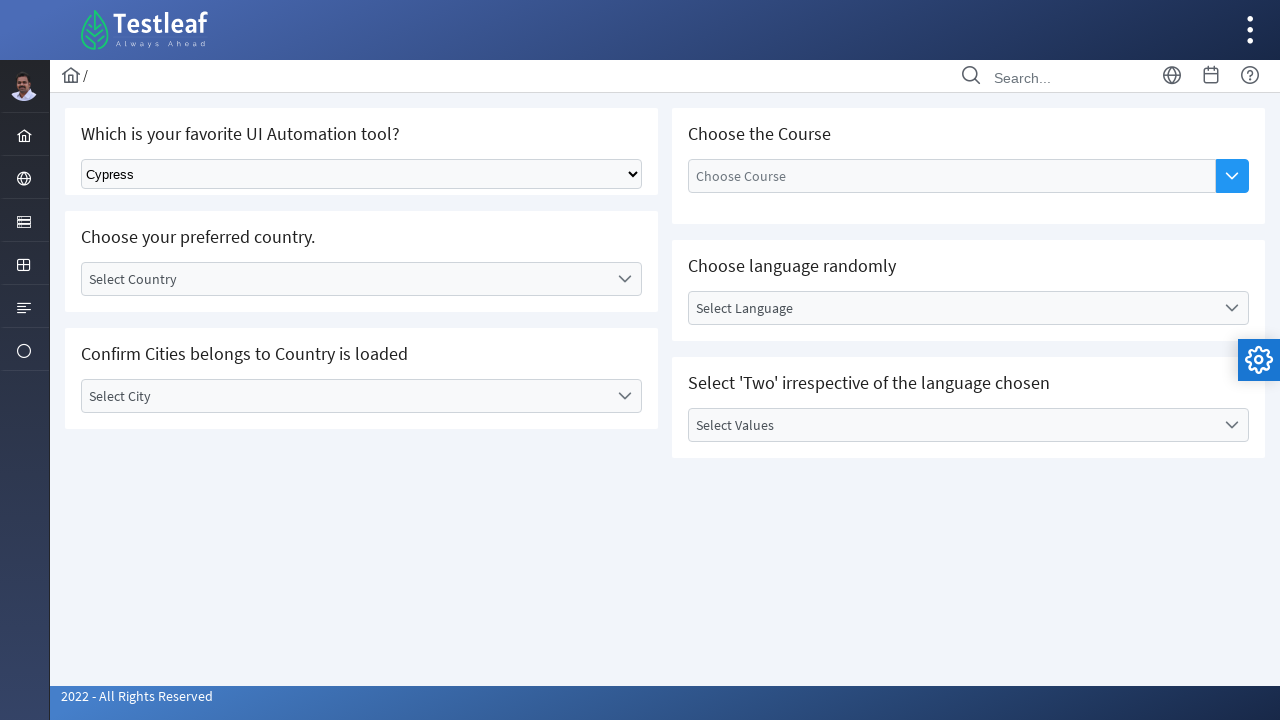

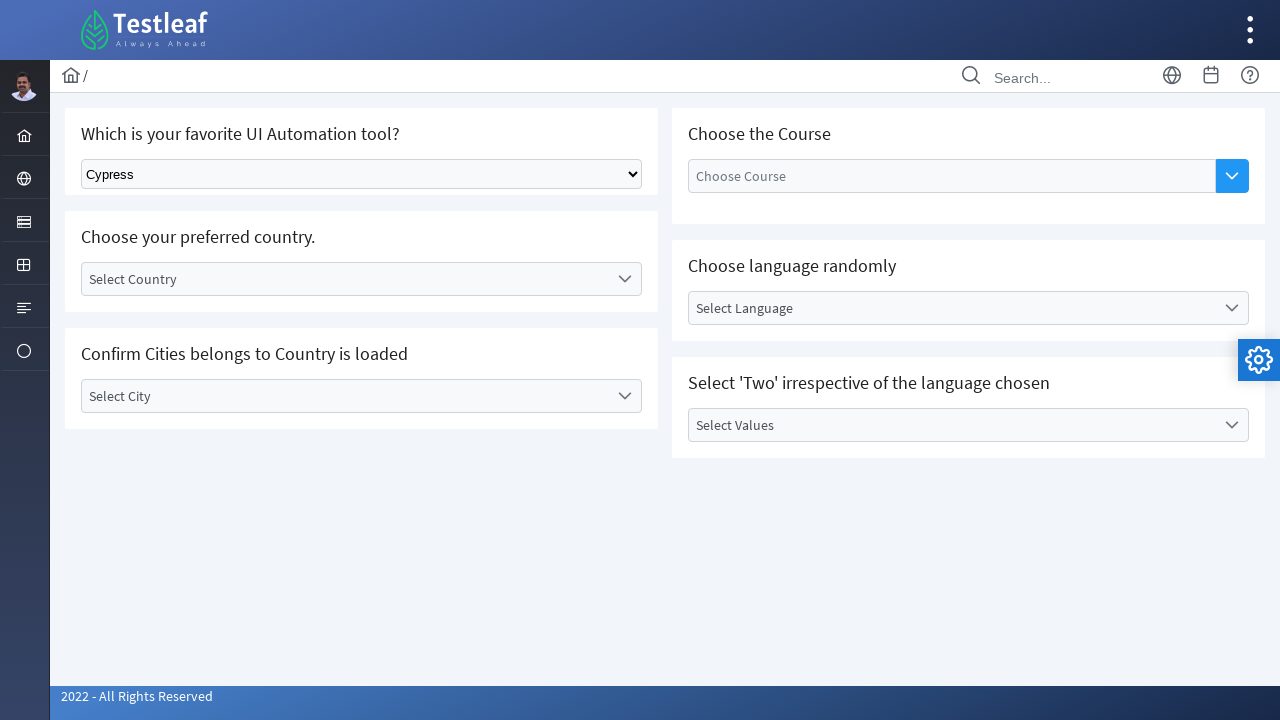